Tests new tab/window functionality using an alternative approach - clicks a link to open a new window, switches to it using iteration through handles, verifies content, closes the new tab, and confirms the original window is still accessible.

Starting URL: http://the-internet.herokuapp.com/windows

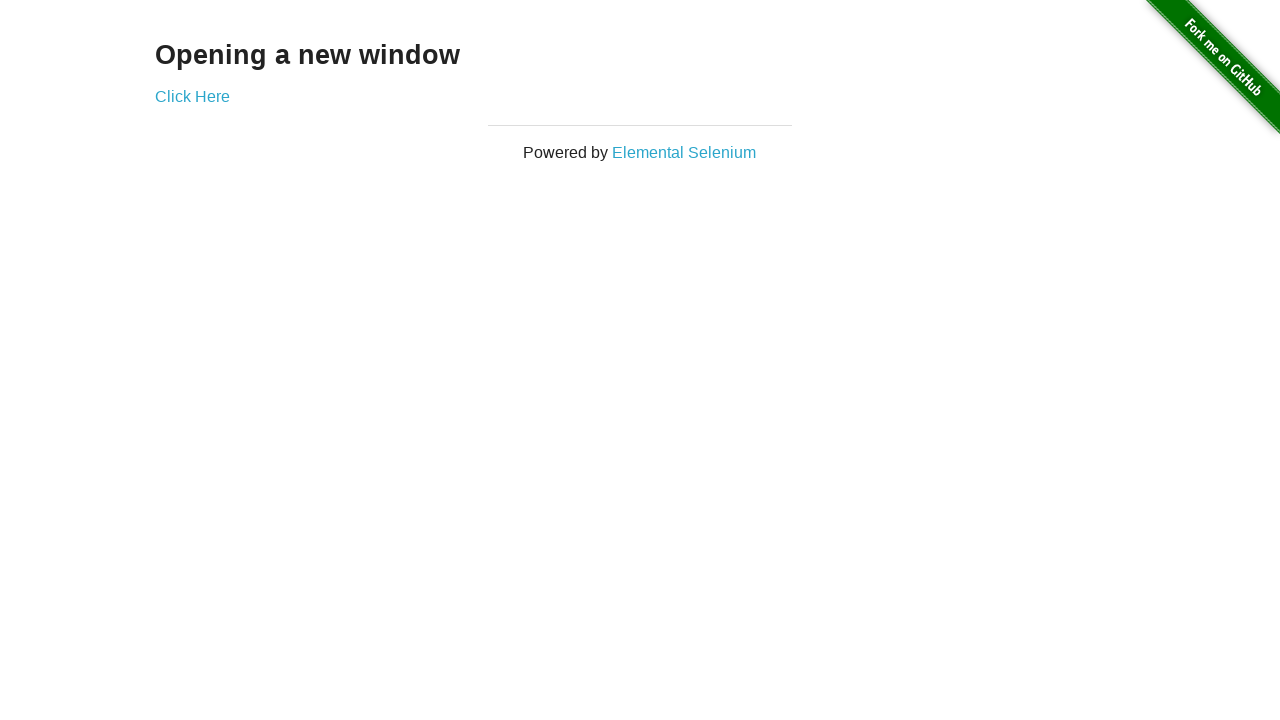

Clicked 'Click Here' link to open new window at (192, 96) on text=Click Here
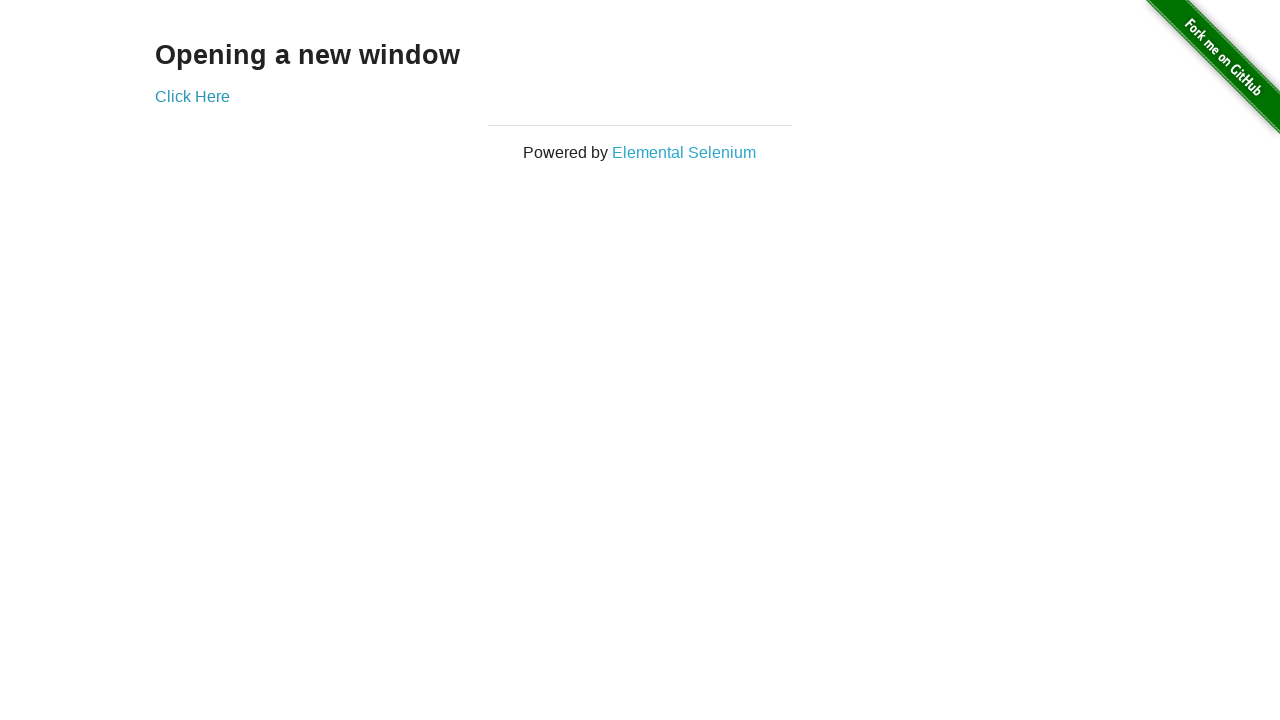

New page/tab handle acquired from context
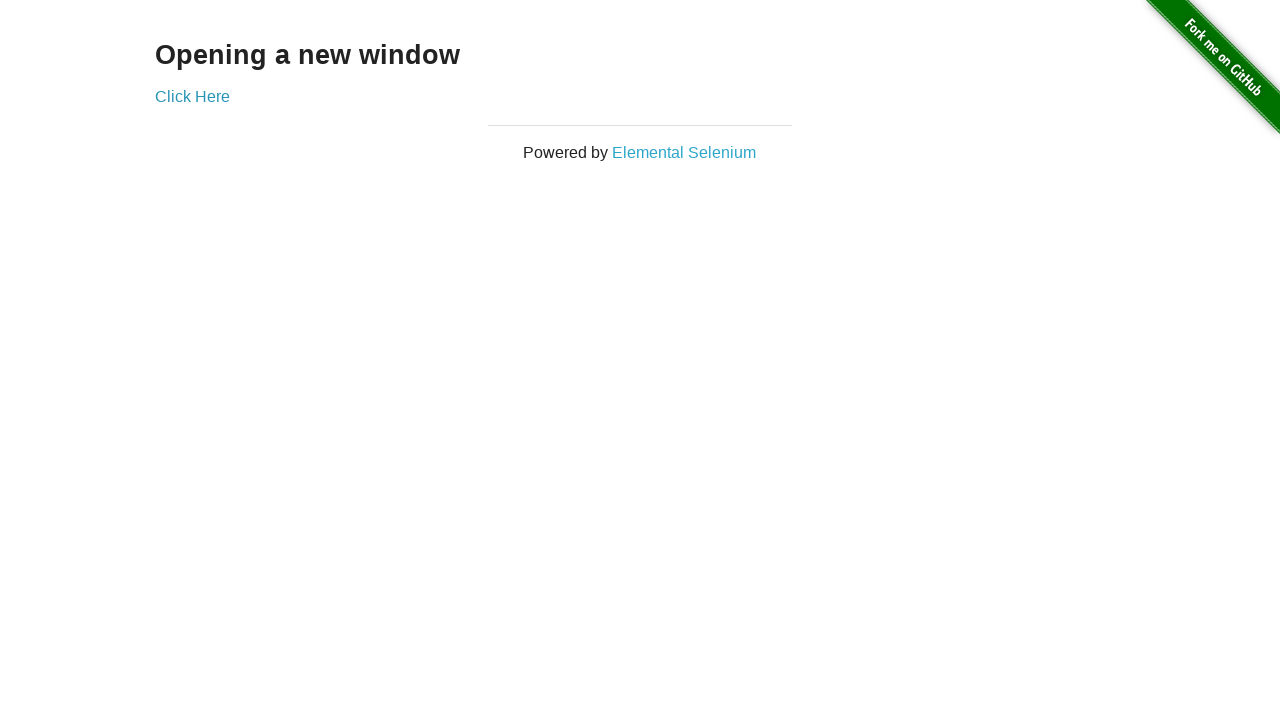

New page loaded completely
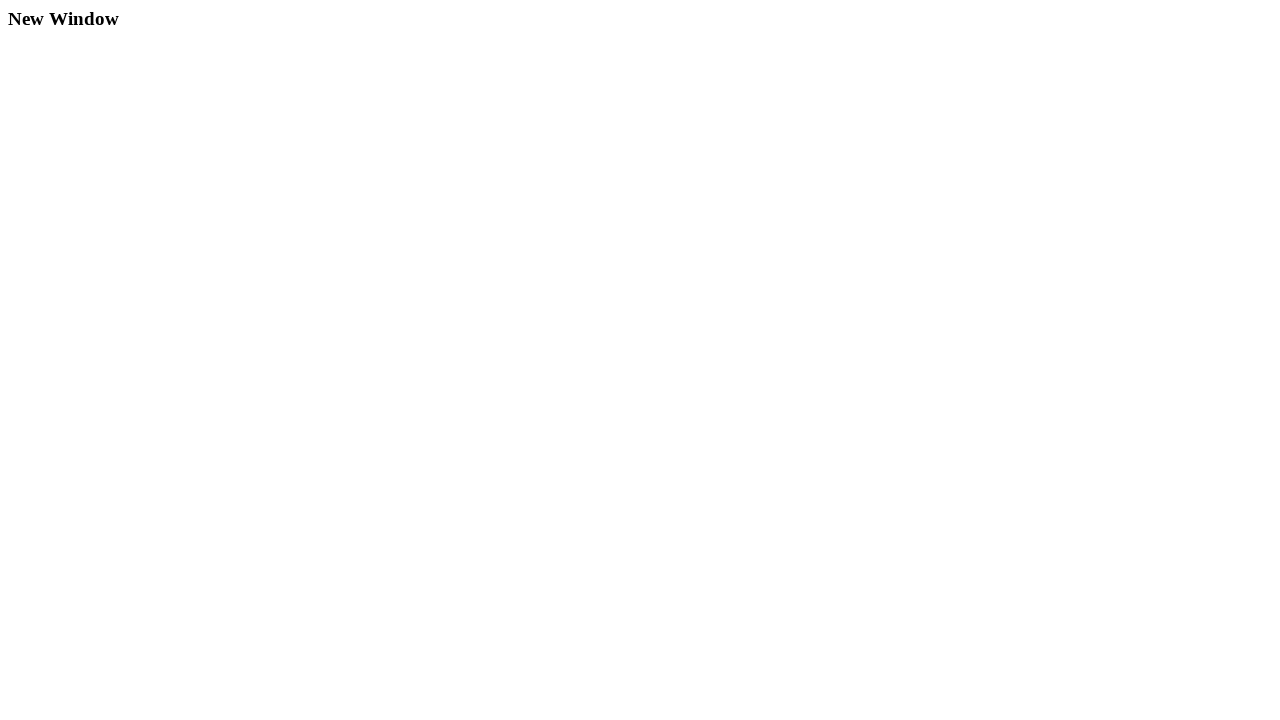

Verified new window contains 'New Window' heading
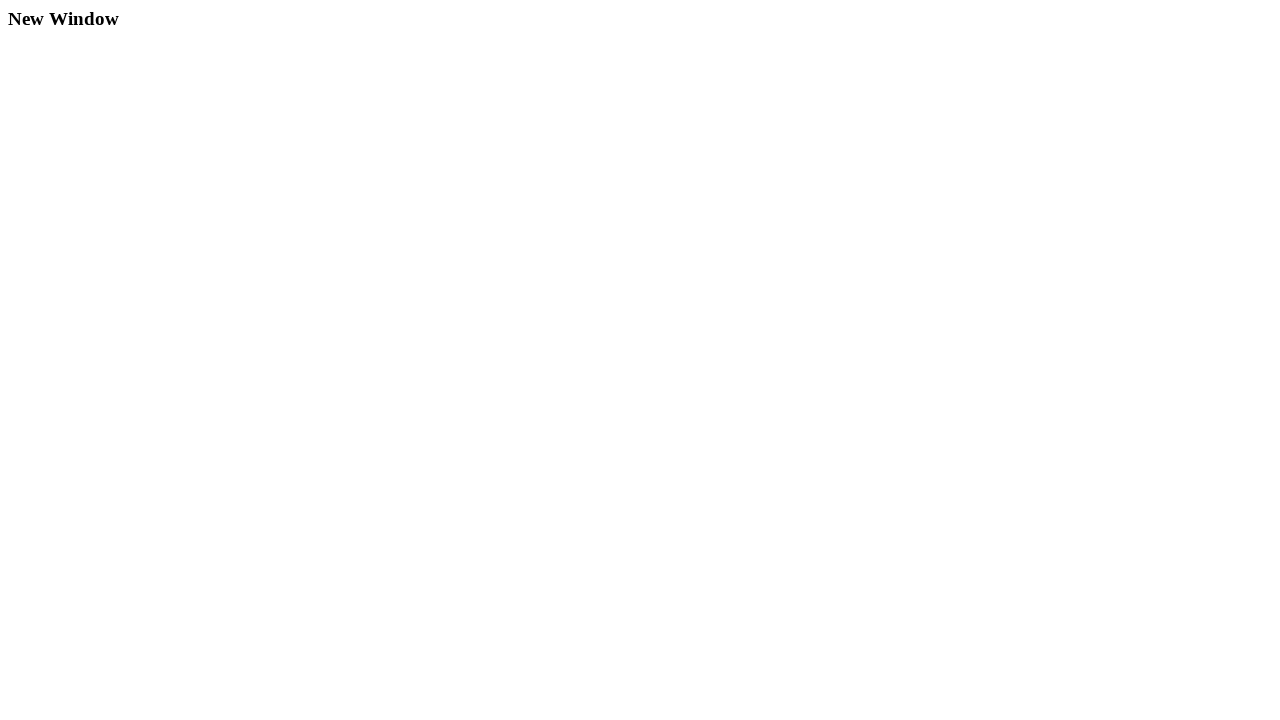

Closed the new tab/window
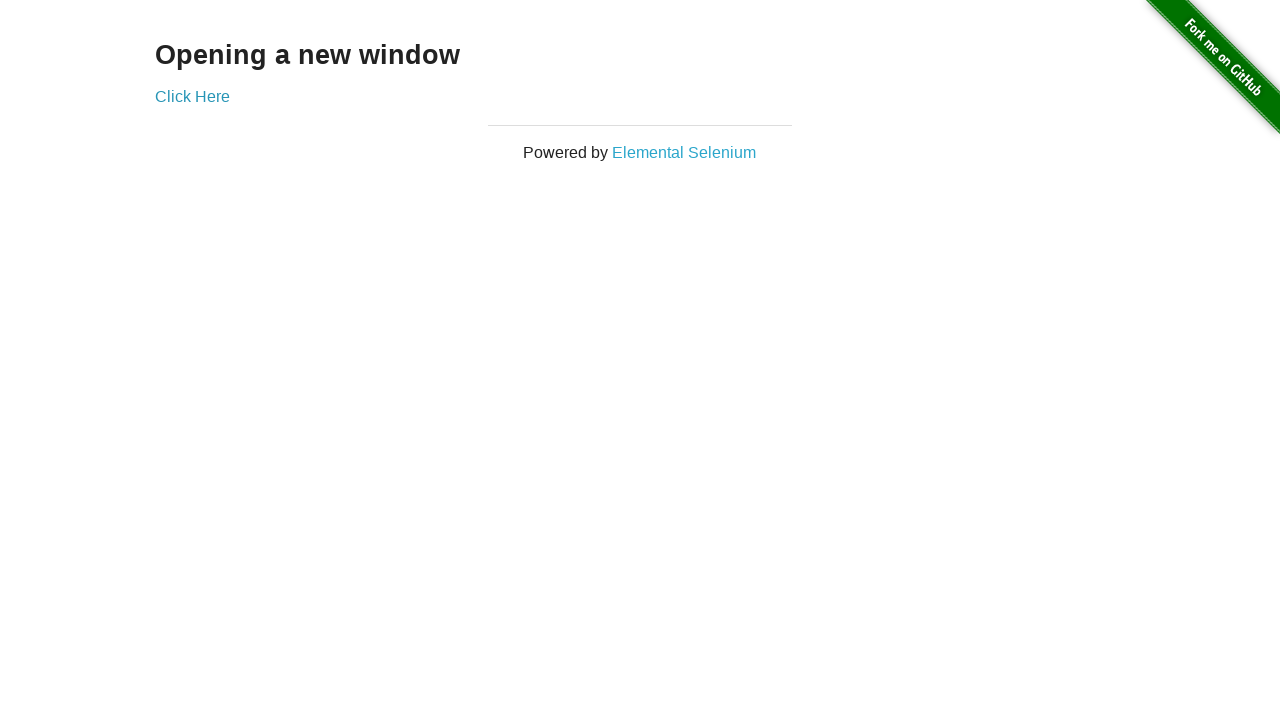

Verified original page still shows 'Click Here' link
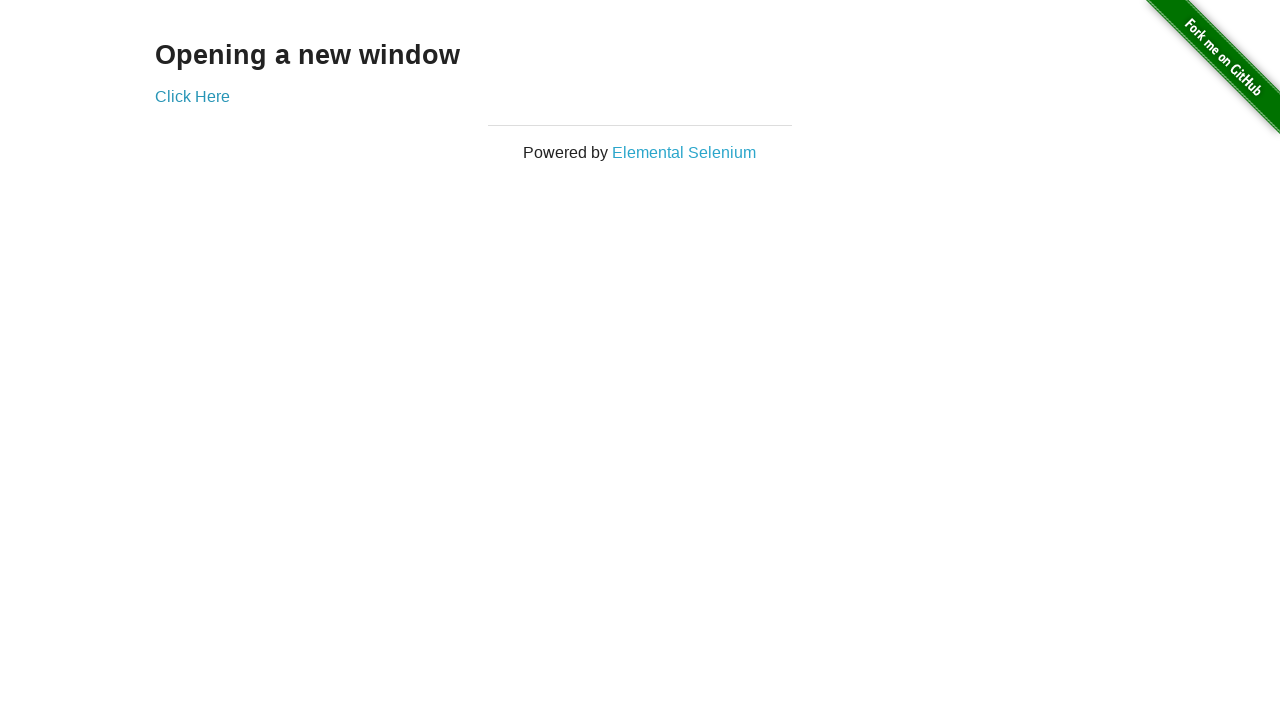

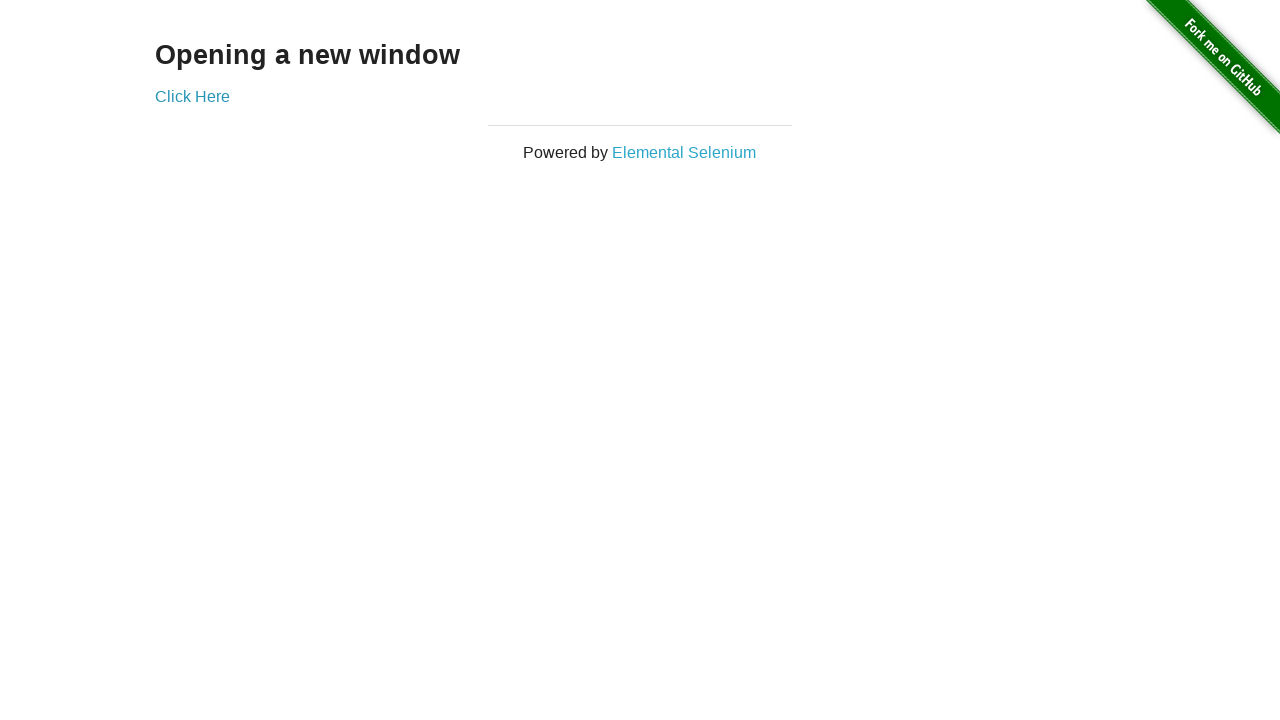